Fills out and submits a practice form on DemoQA website with sample user information

Starting URL: https://demoqa.com/automation-practice-form

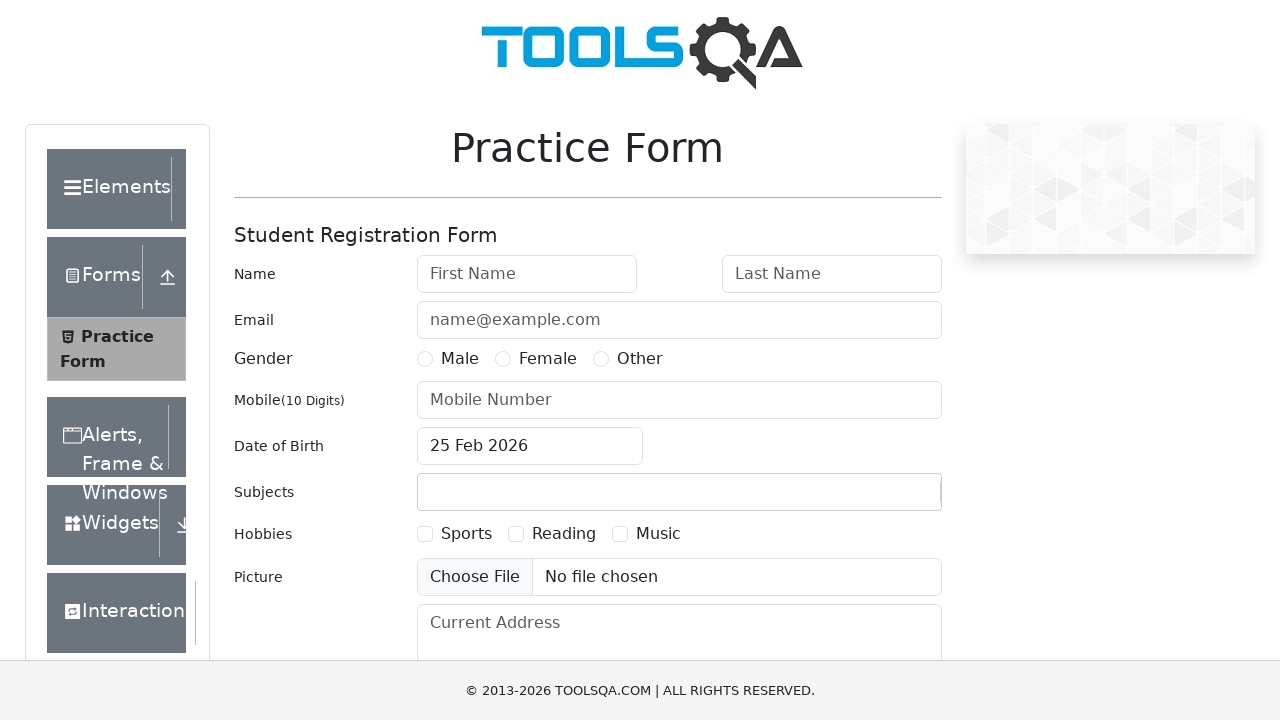

Filled first name field with 'John' on #firstName
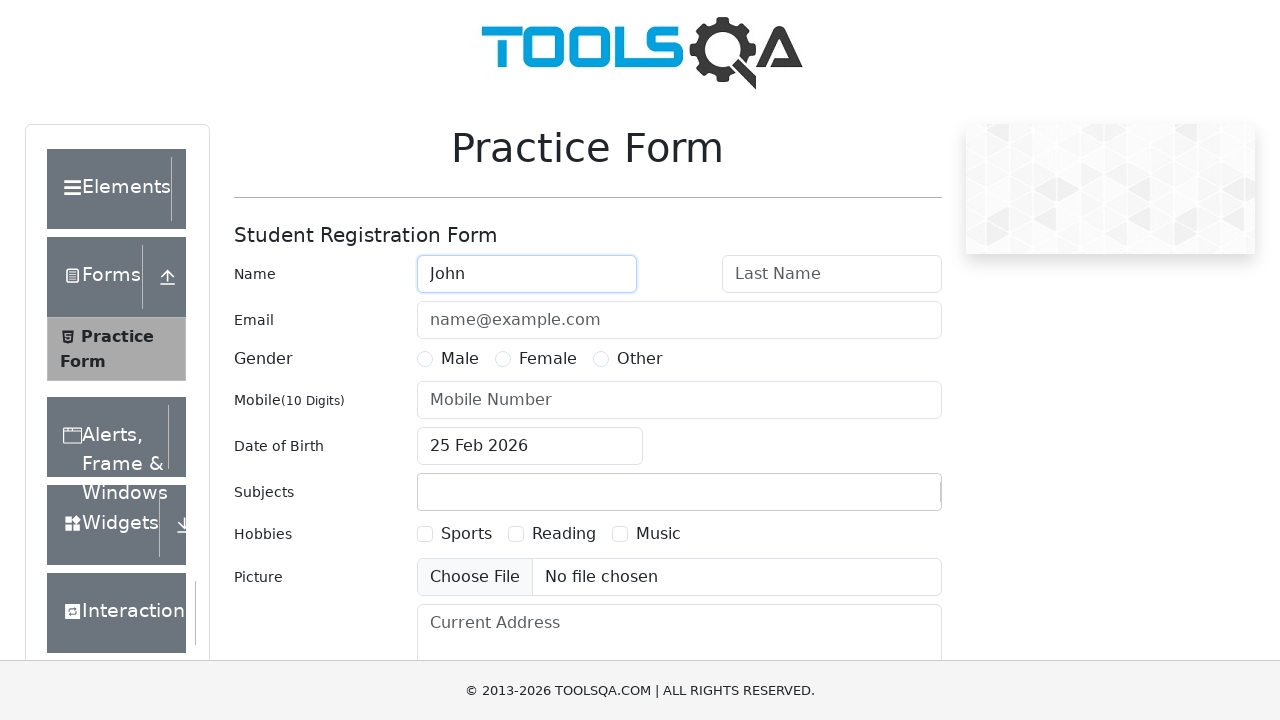

Filled last name field with 'Smith' on #lastName
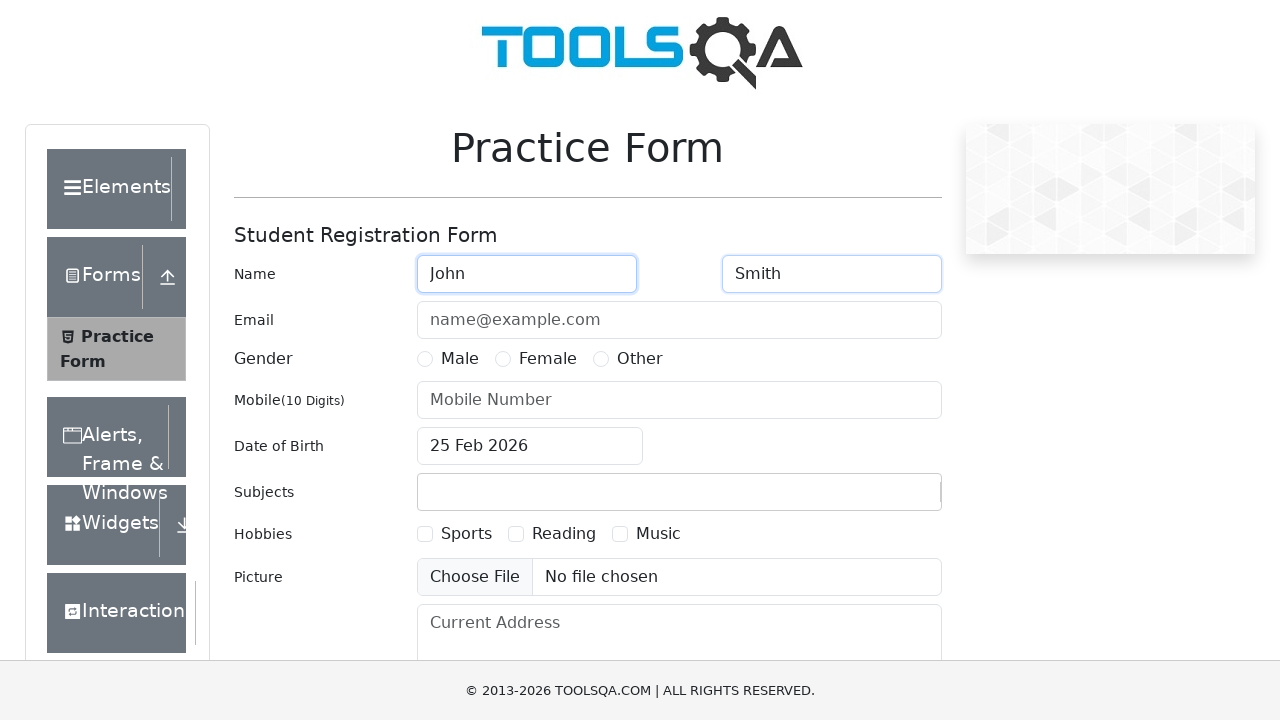

Filled email field with 'john.smith@example.com' on #userEmail
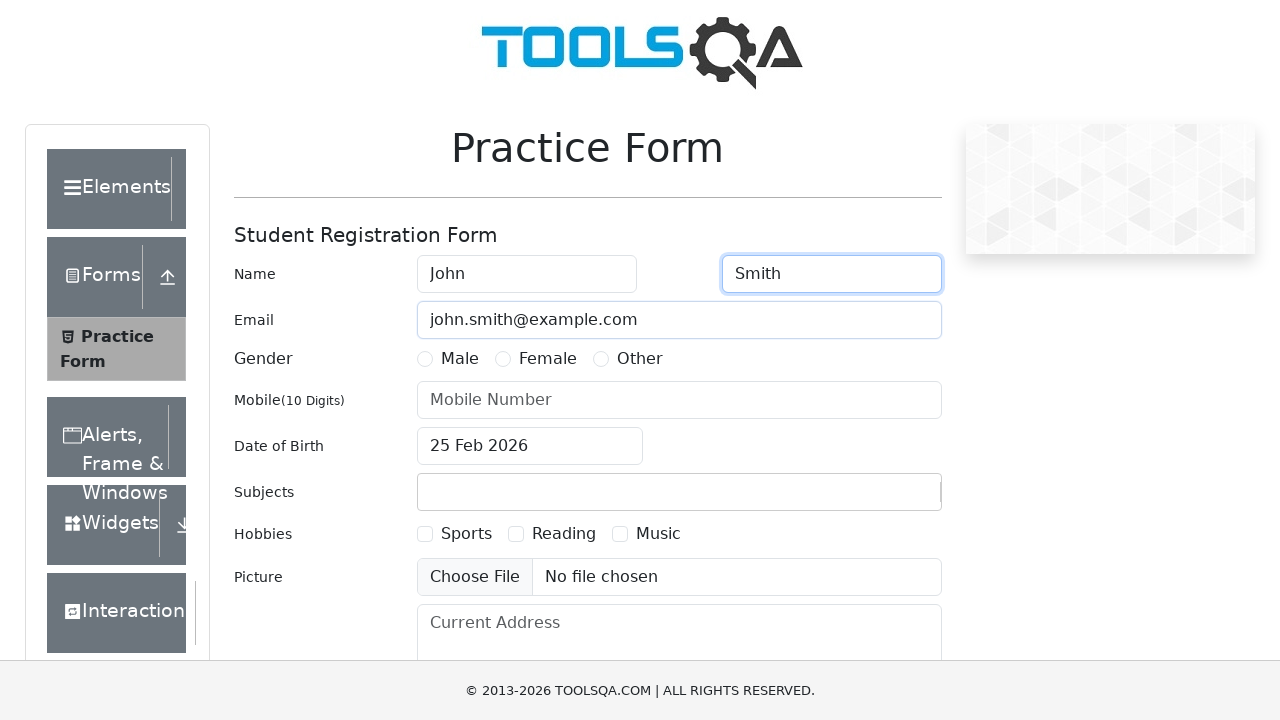

Selected gender radio button at (460, 359) on label[for='gender-radio-1']
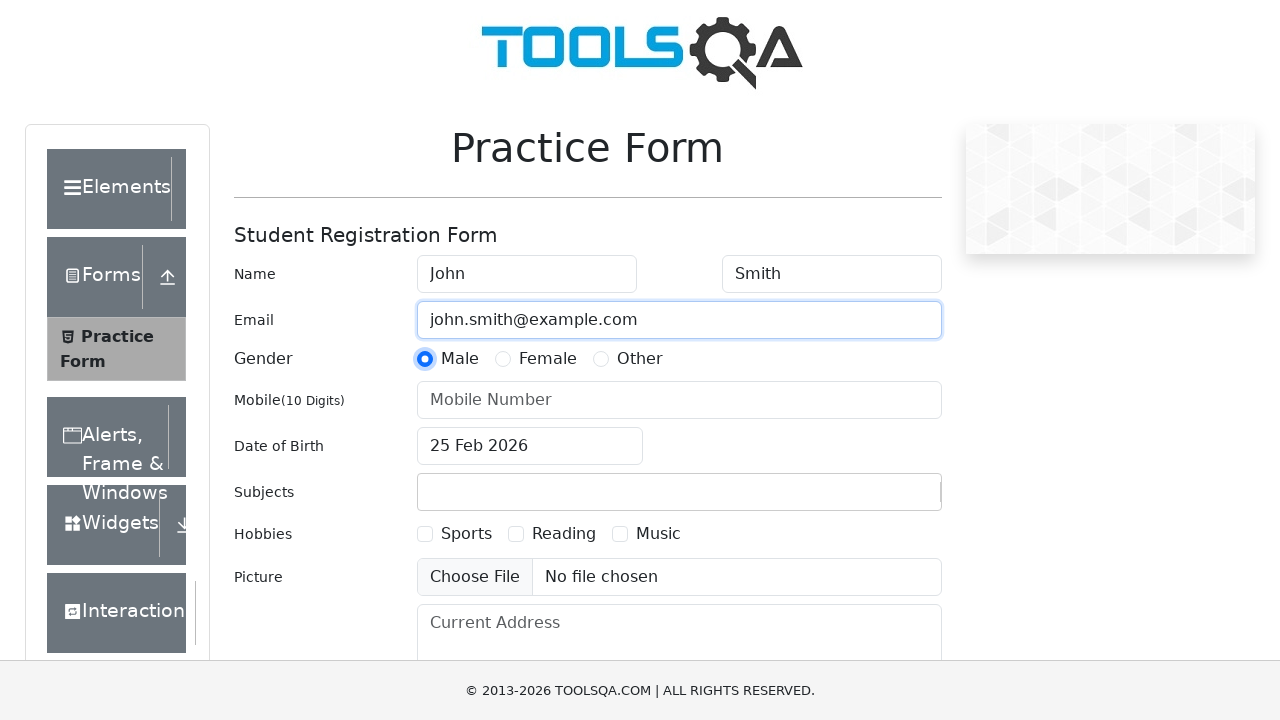

Filled mobile number field with '5551234567' on #userNumber
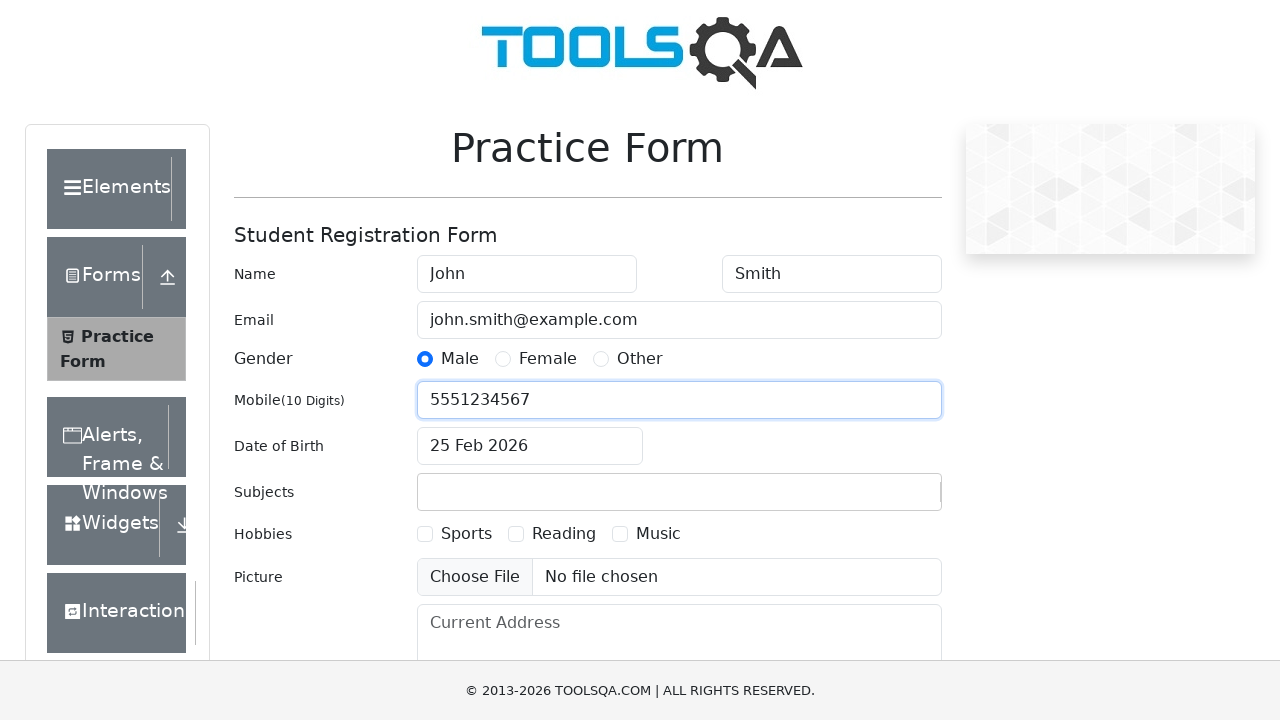

Clicked date of birth input field at (530, 446) on #dateOfBirthInput
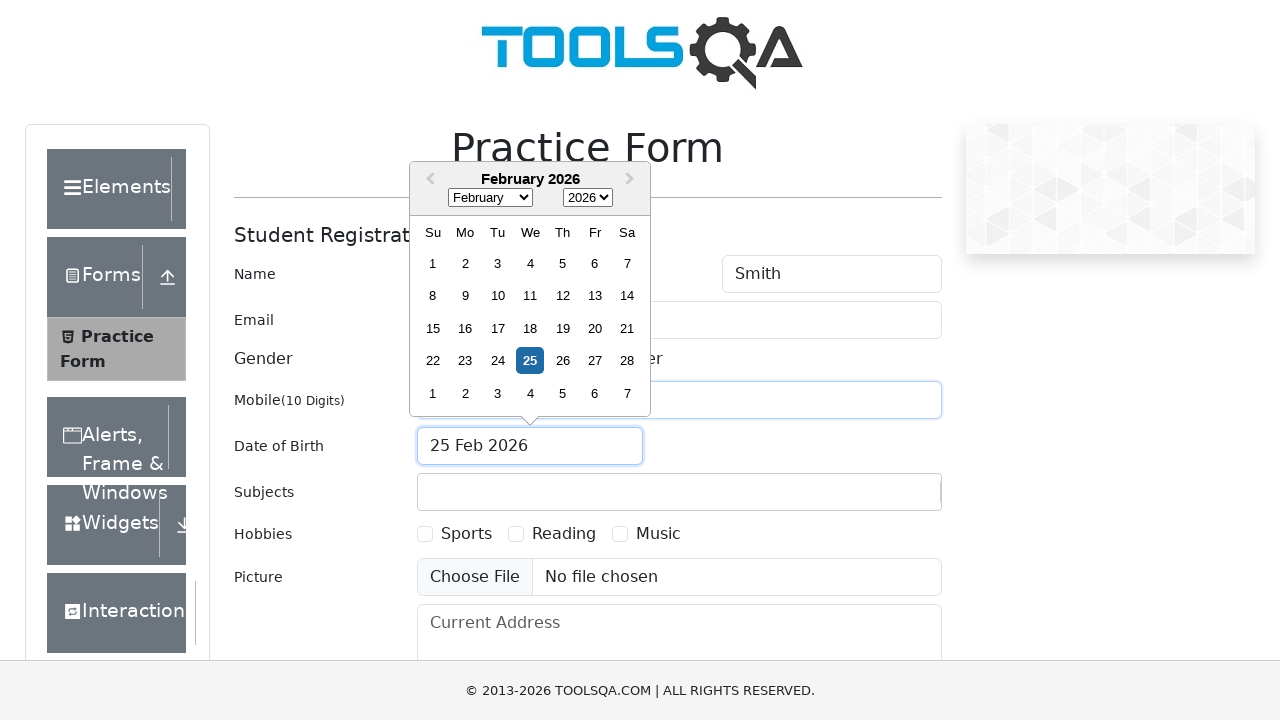

Selected June from month dropdown on .react-datepicker__month-select
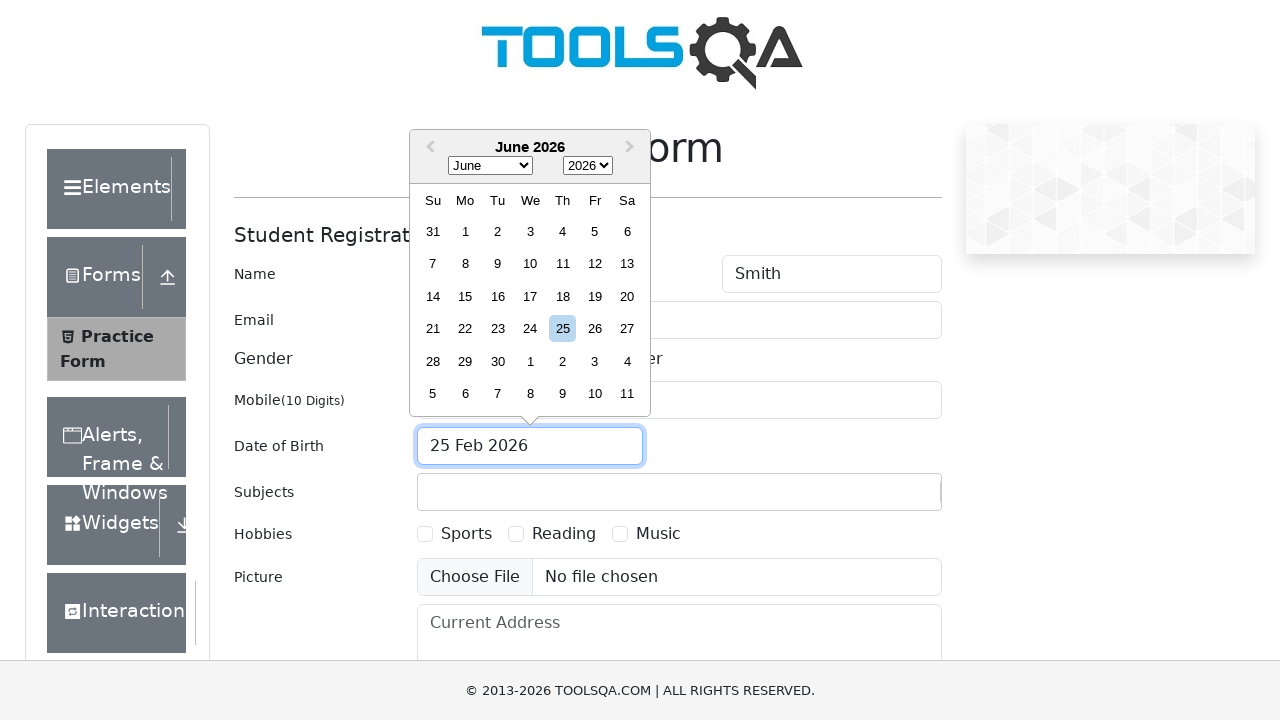

Selected 1990 from year dropdown on .react-datepicker__year-select
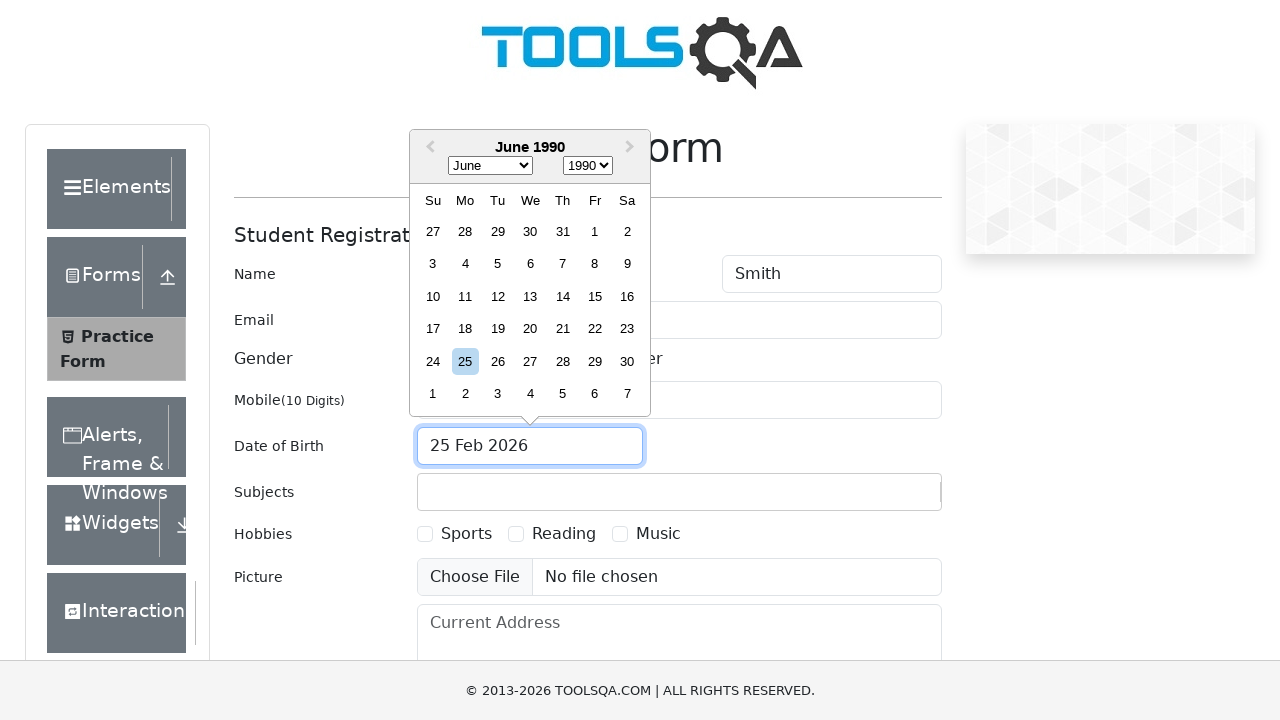

Selected 15th day from date picker at (595, 296) on .react-datepicker__day--015
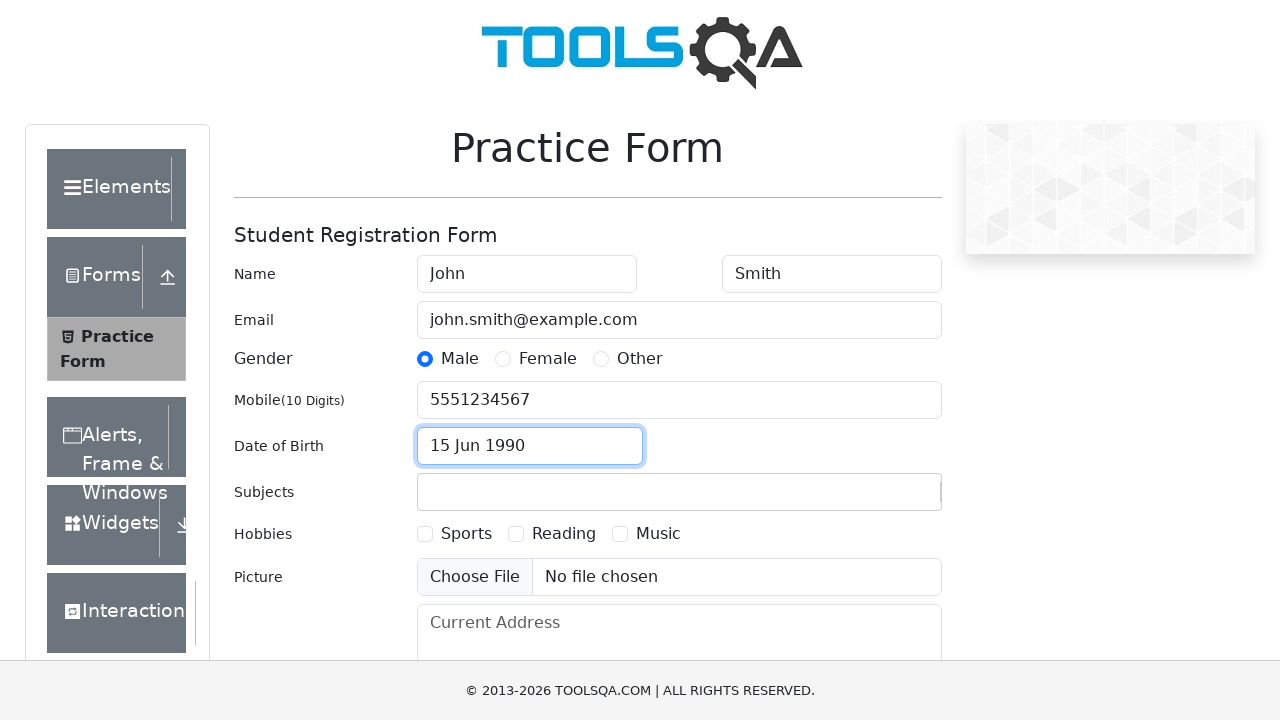

Filled subjects field with 'Computer Science' on #subjectsInput
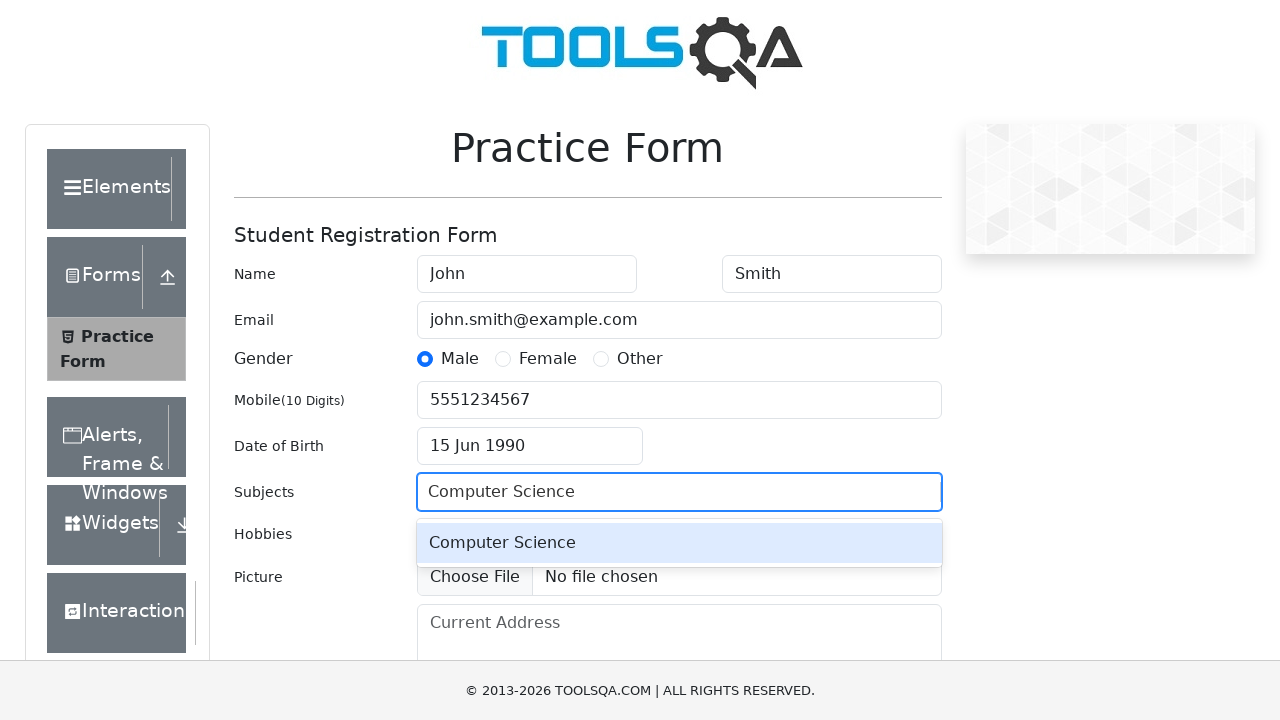

Pressed Enter to confirm subject selection on #subjectsInput
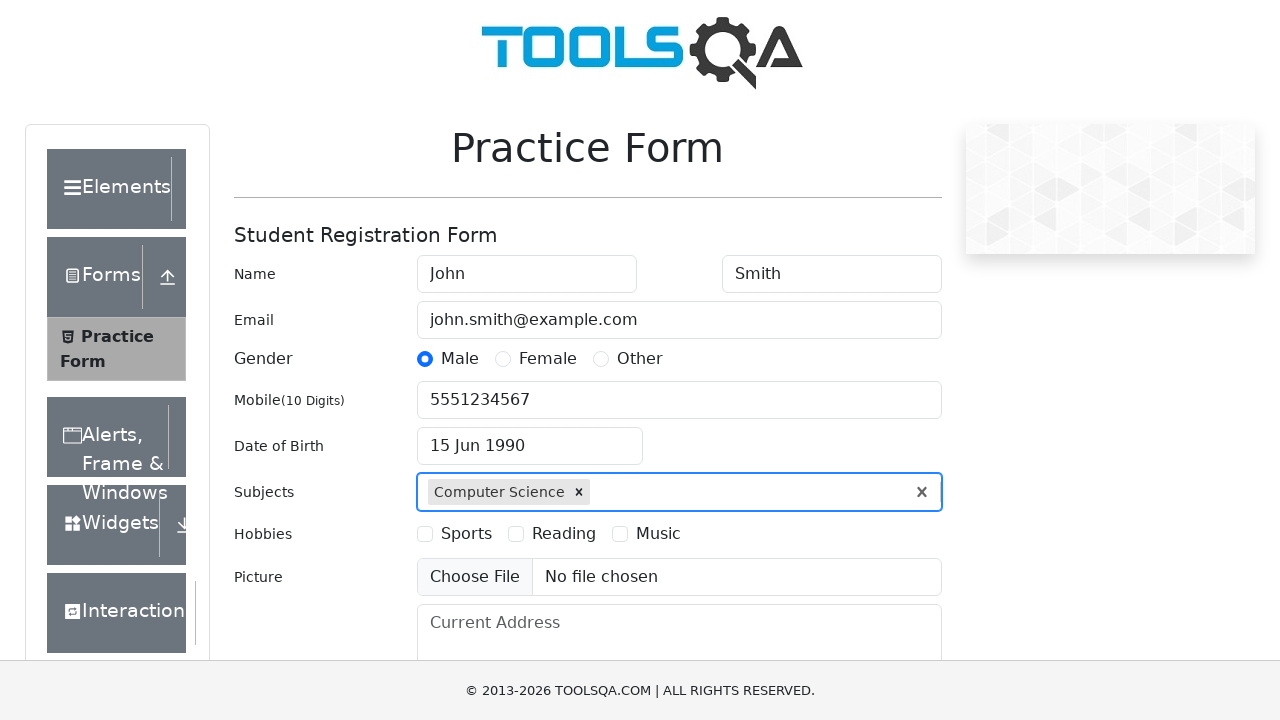

Selected Sports hobby checkbox at (466, 534) on label[for='hobbies-checkbox-1']
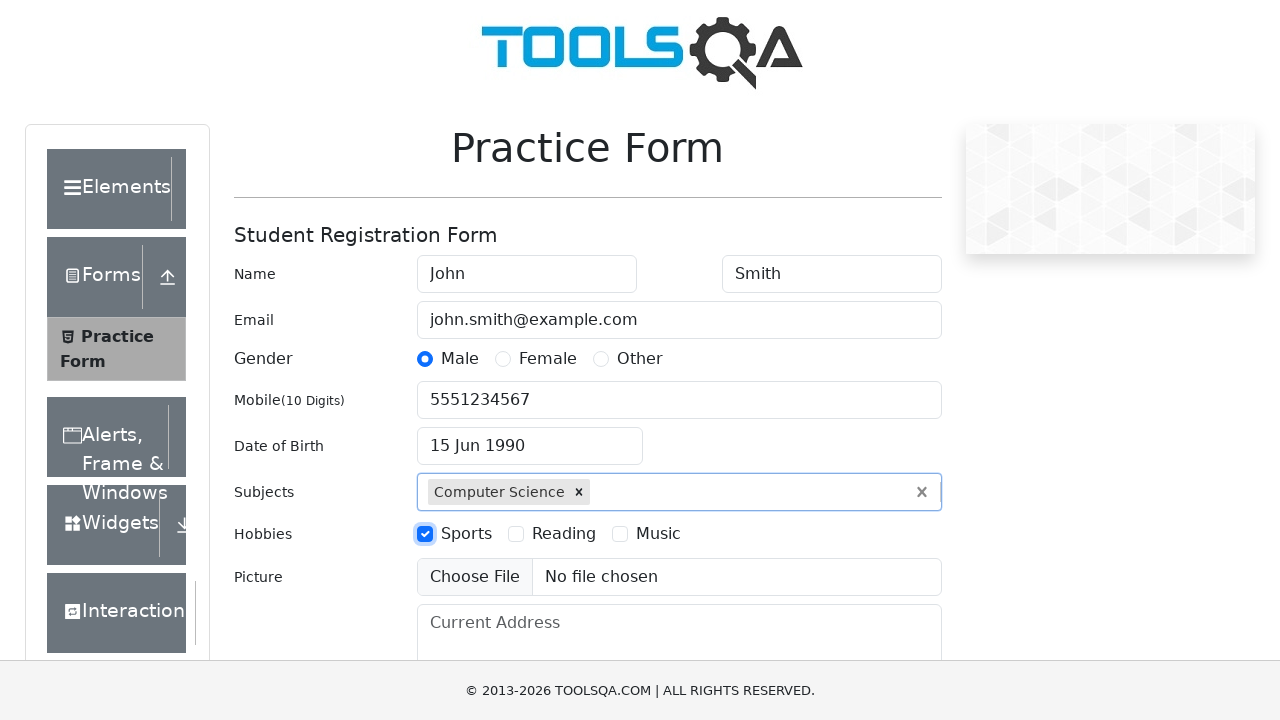

Filled current address field with '123 Test Street, Test City, 12345' on #currentAddress
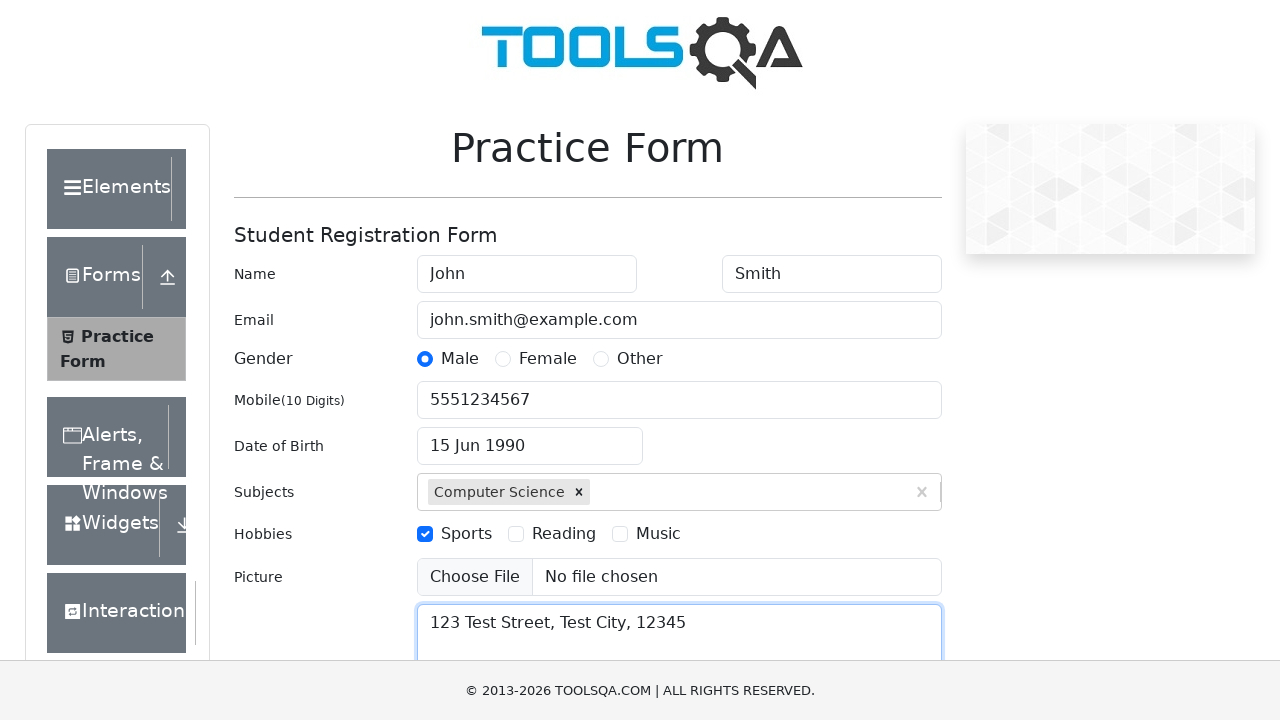

Scrolled to bottom of form
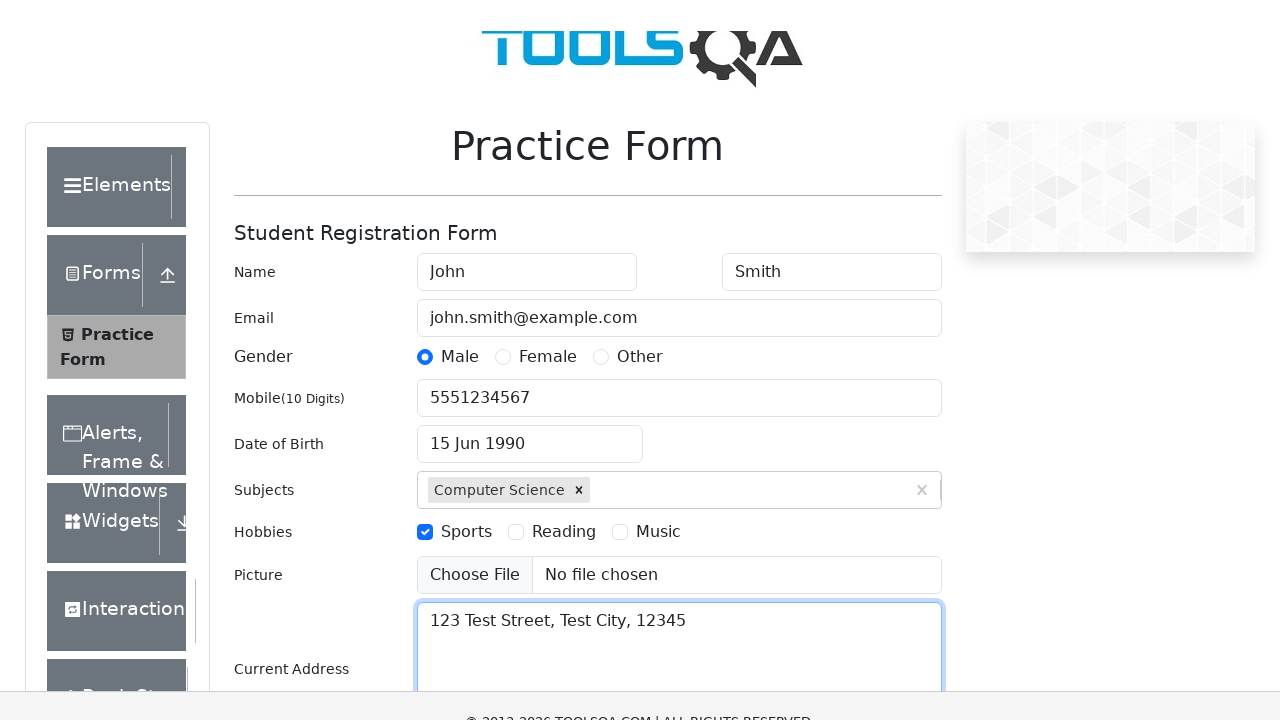

Clicked submit button to submit the form at (885, 499) on #submit
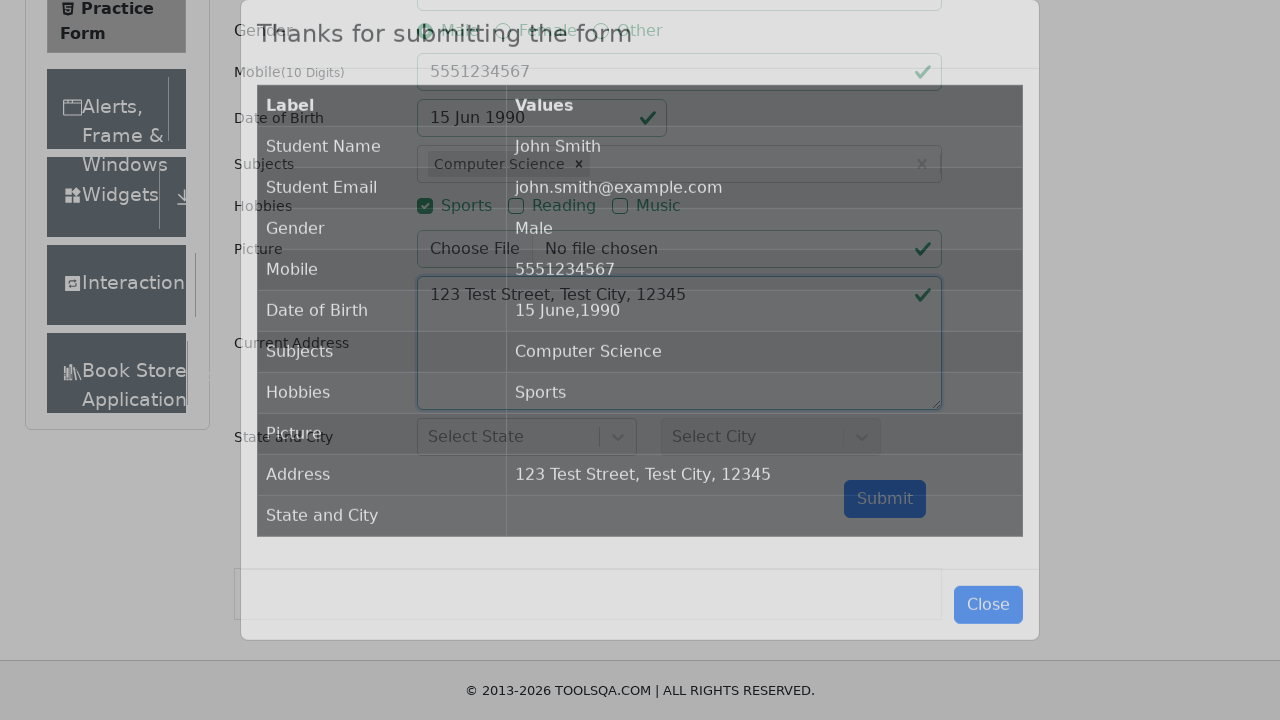

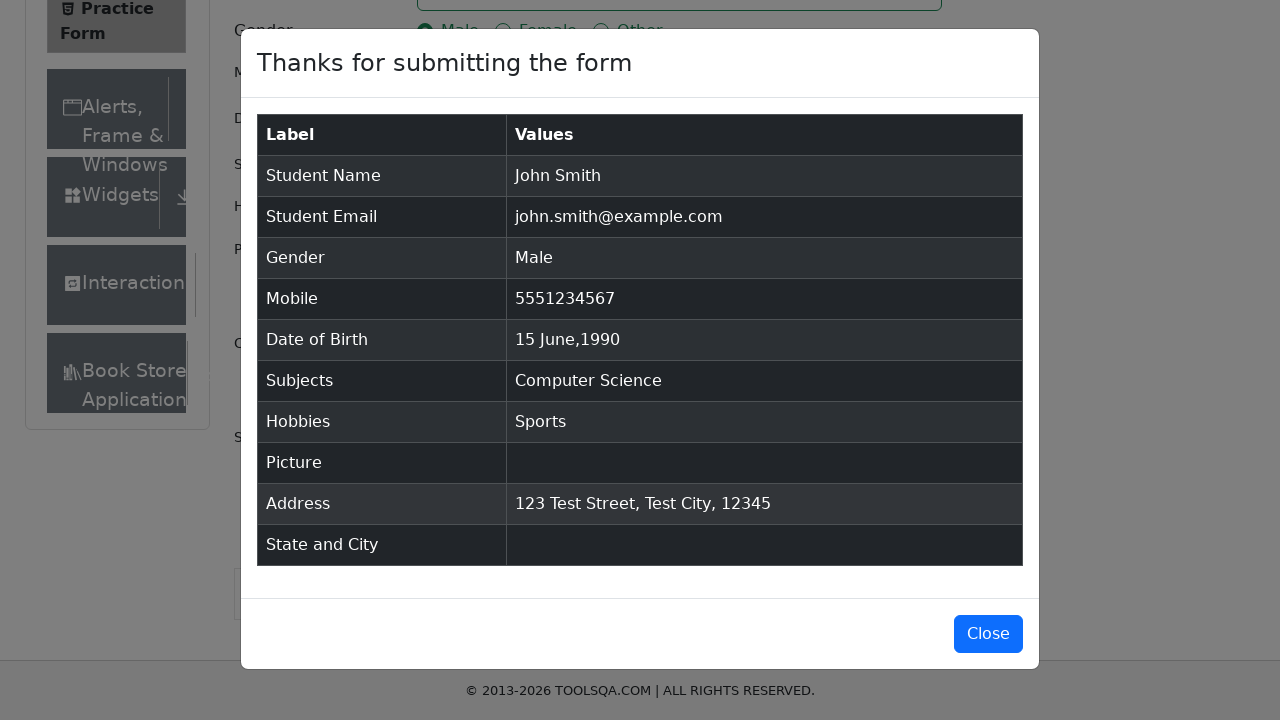